Tests JavaScript prompt dialog by clicking a button to trigger the prompt, entering a name, and accepting the dialog (alternative implementation).

Starting URL: https://bonigarcia.dev/selenium-webdriver-java/dialog-boxes.html

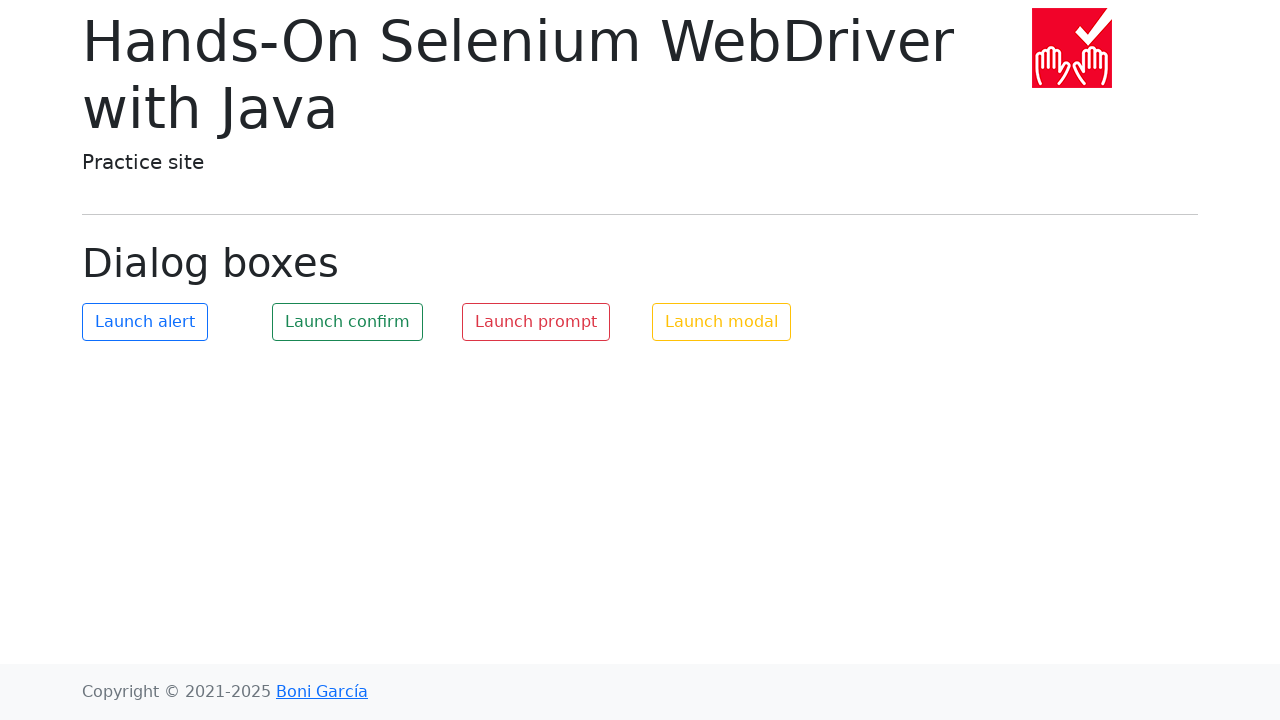

Set up dialog event handler for prompt
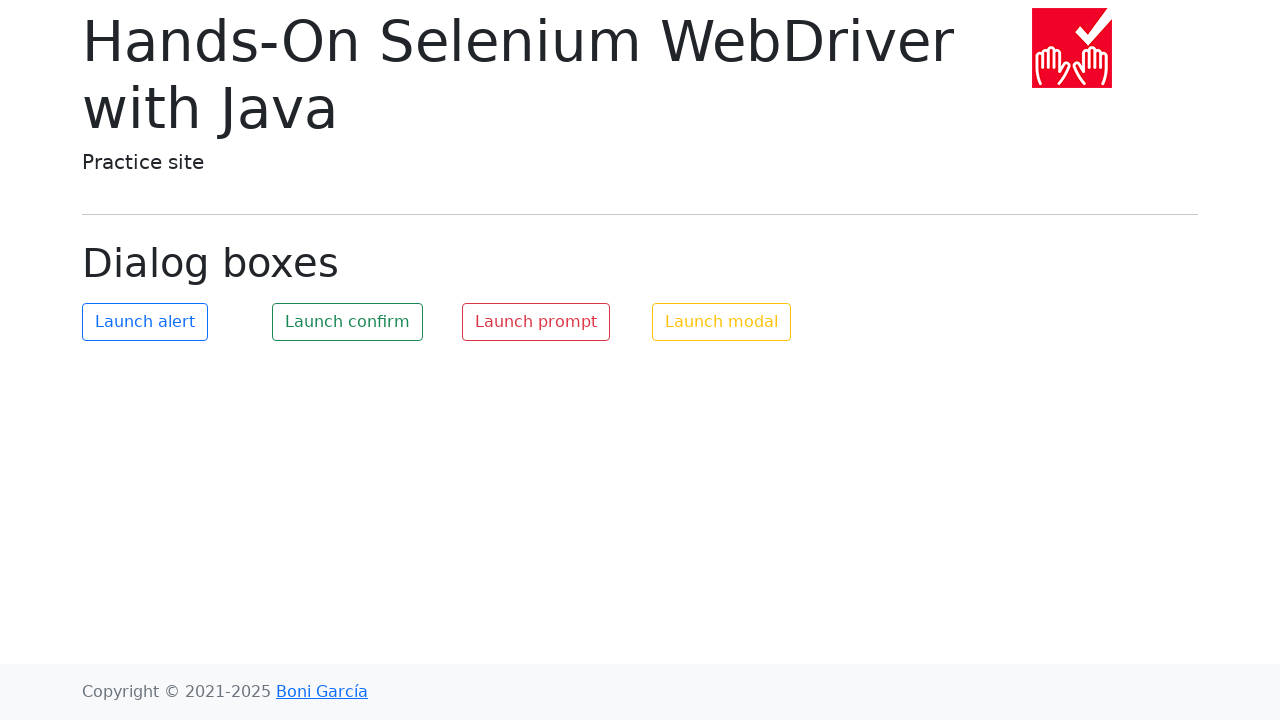

Accepted prompt dialog with 'Jane Smith' as input at (536, 322) on #my-prompt
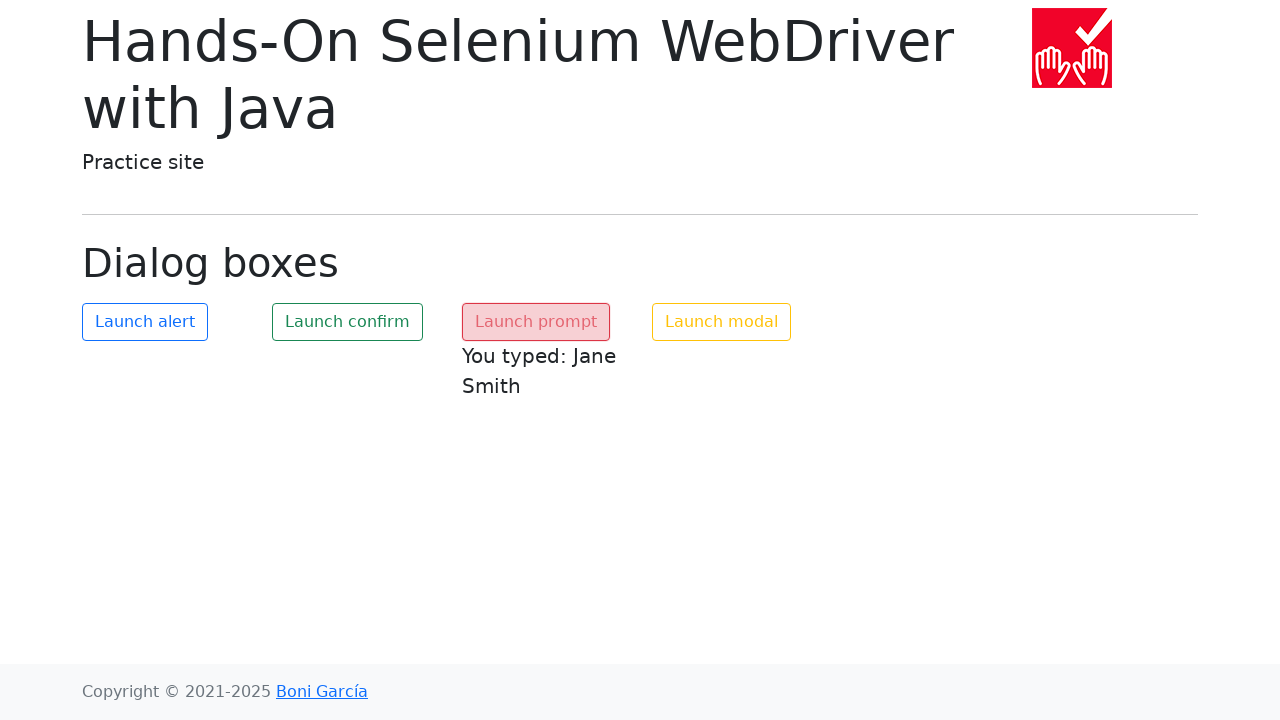

Clicked button to trigger JavaScript prompt dialog
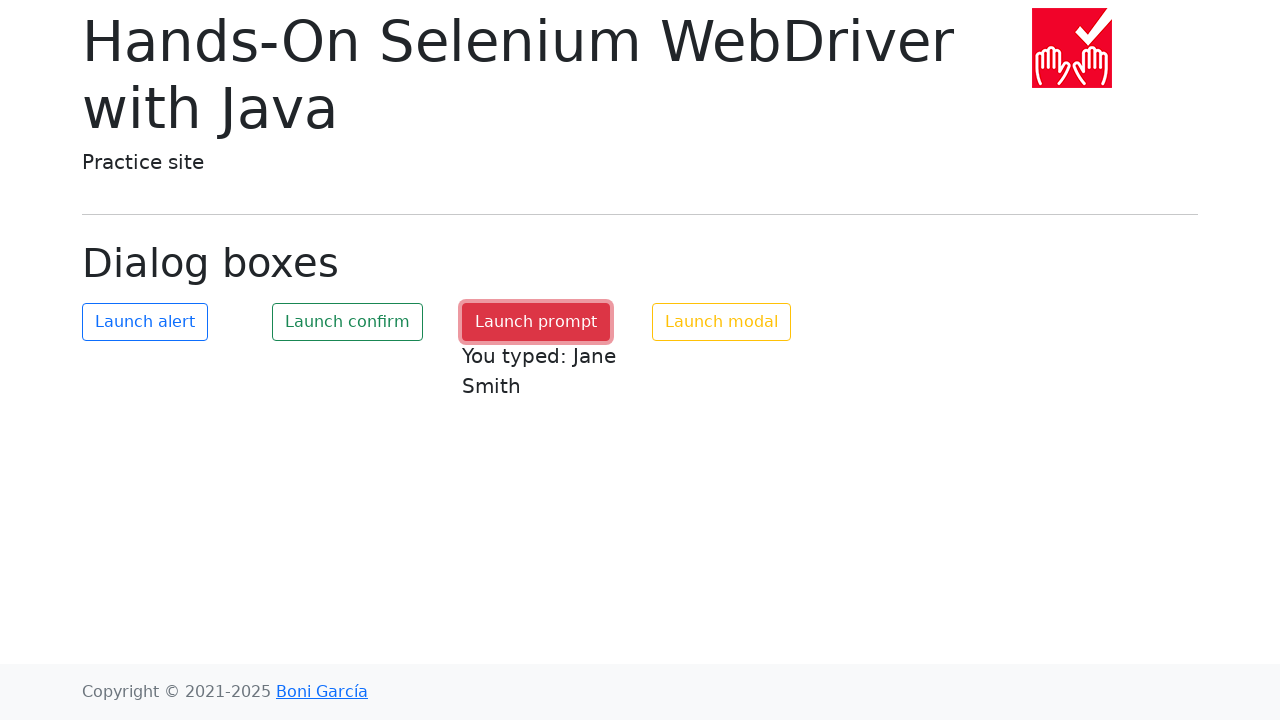

Waited 500ms for dialog handling to complete
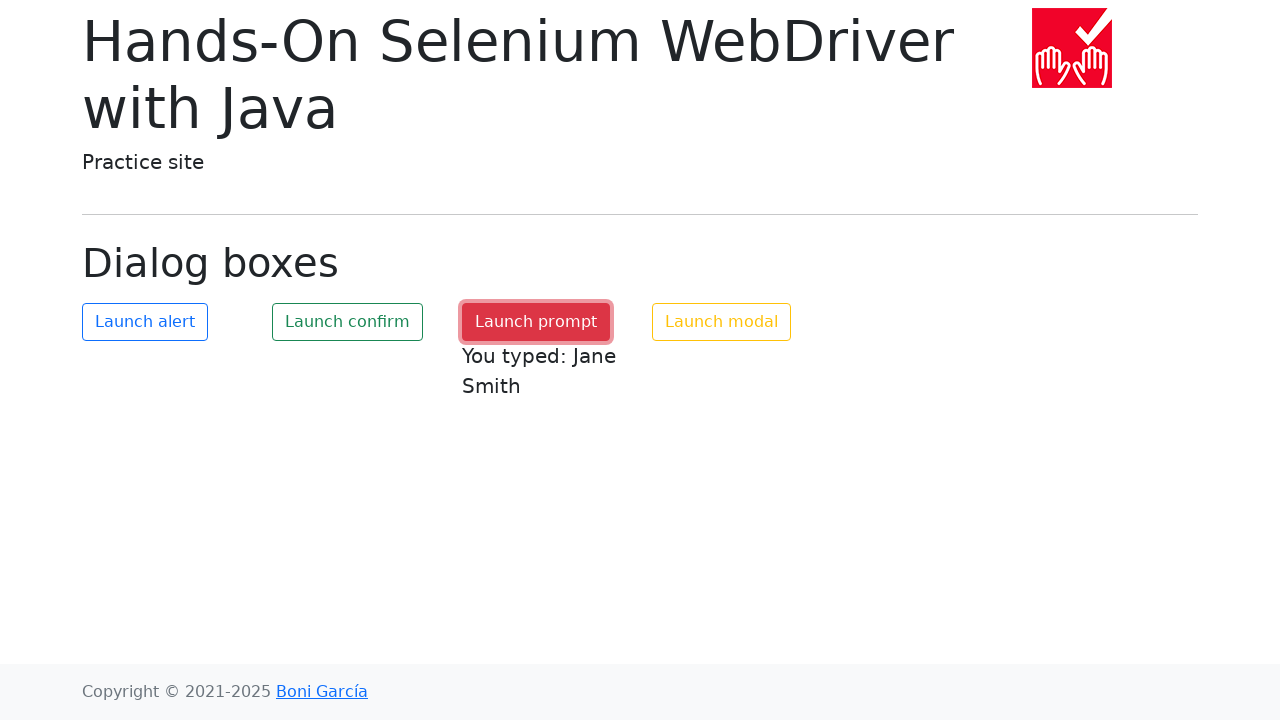

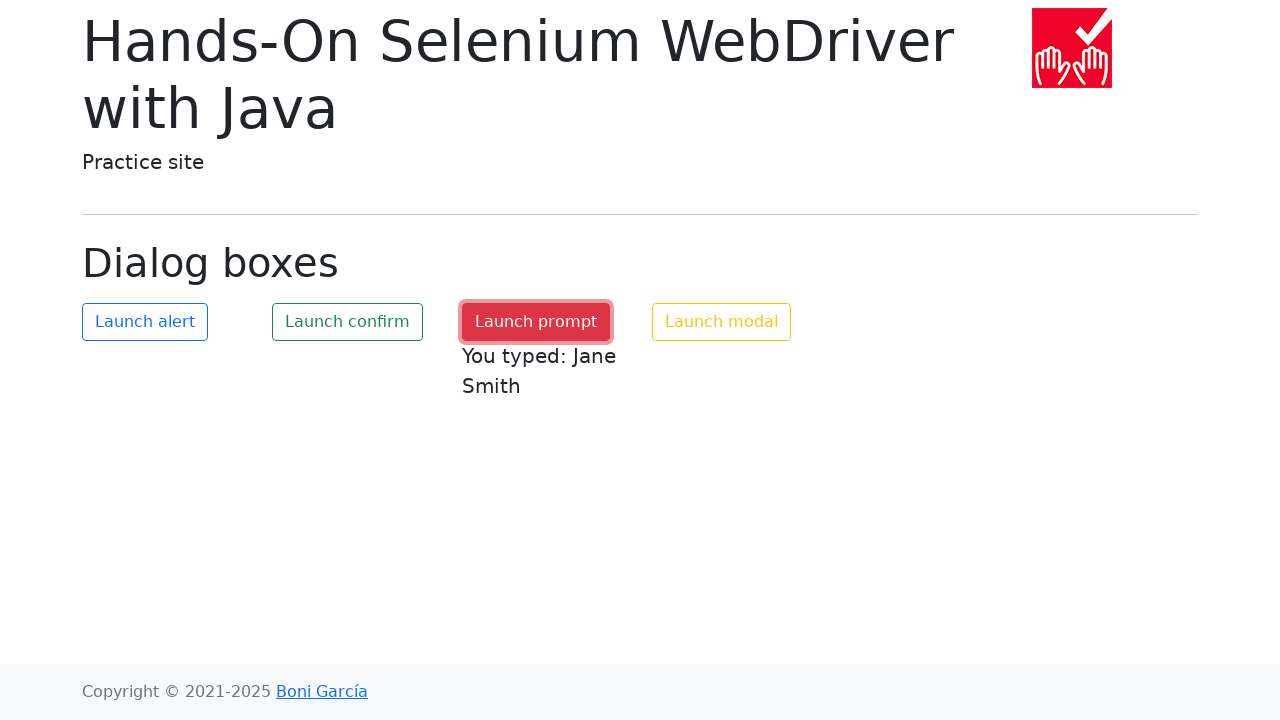